Tests alert handling functionality by navigating to alert demo page, triggering a prompt alert, entering text, and verifying the result

Starting URL: https://demo.automationtesting.in/Alerts.html

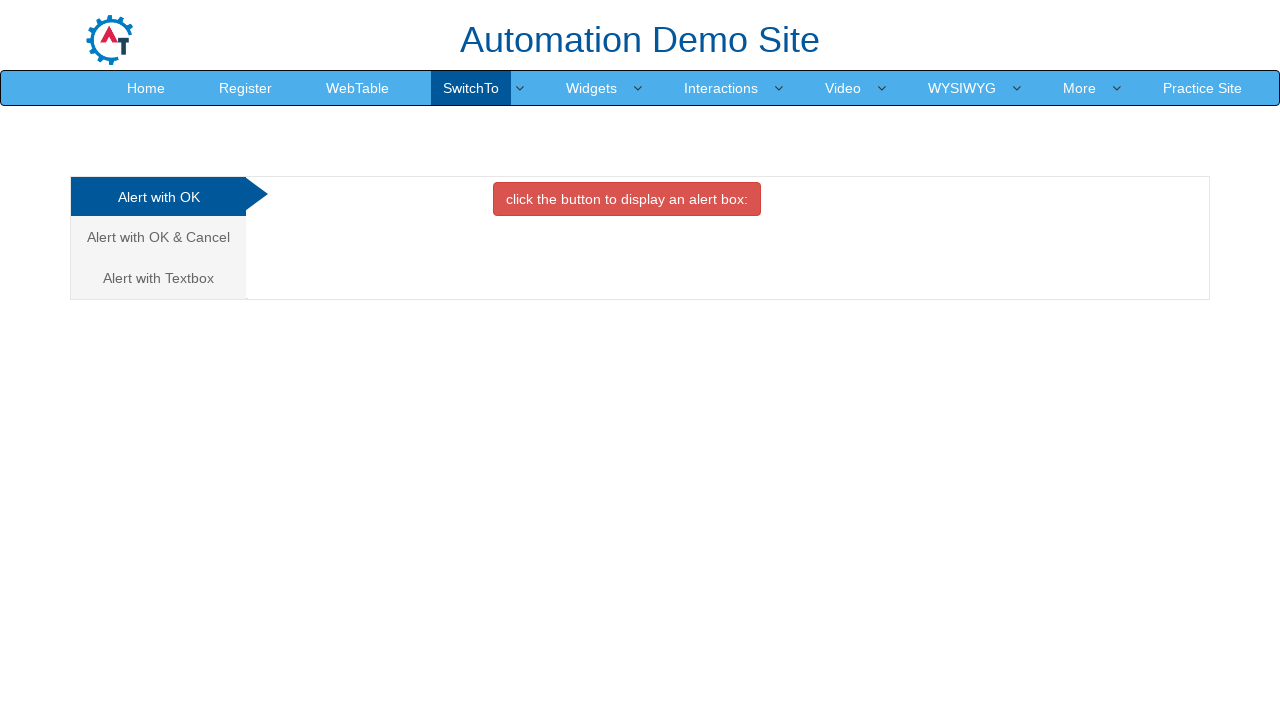

Navigated to alert demo page
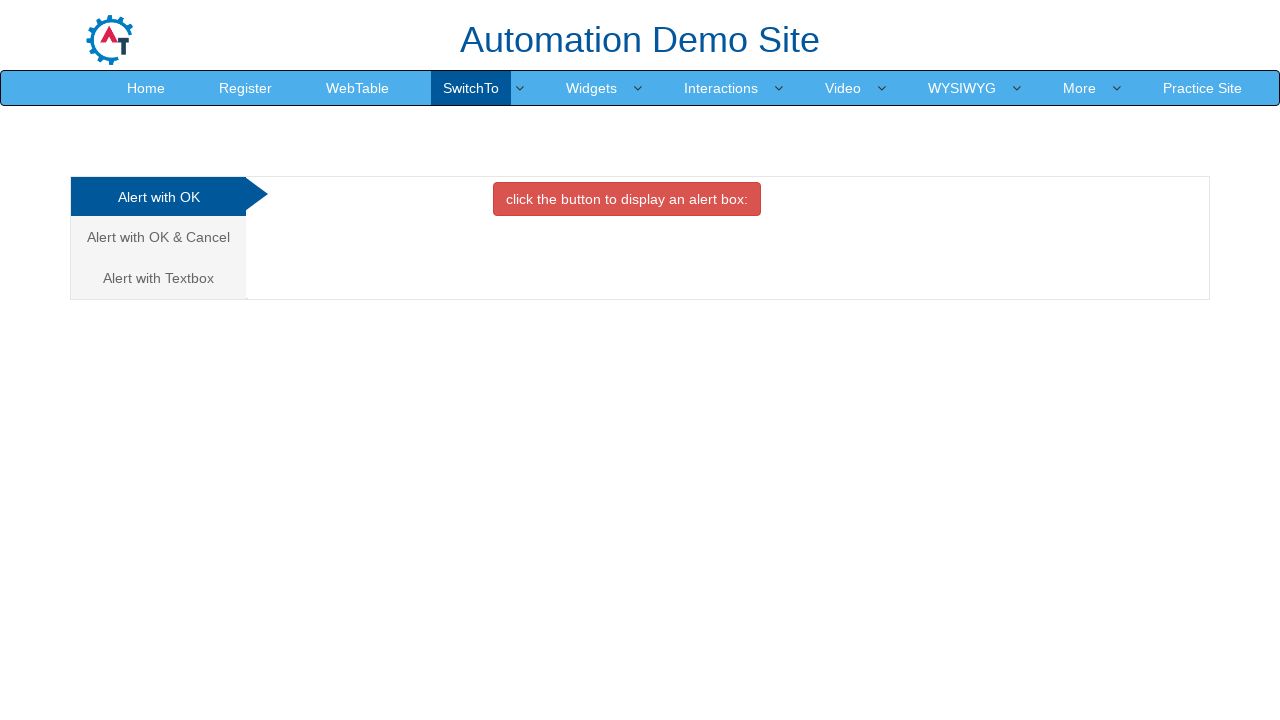

Clicked on 'Alert with Textbox' tab at (158, 278) on xpath=//a[text()='Alert with Textbox ']
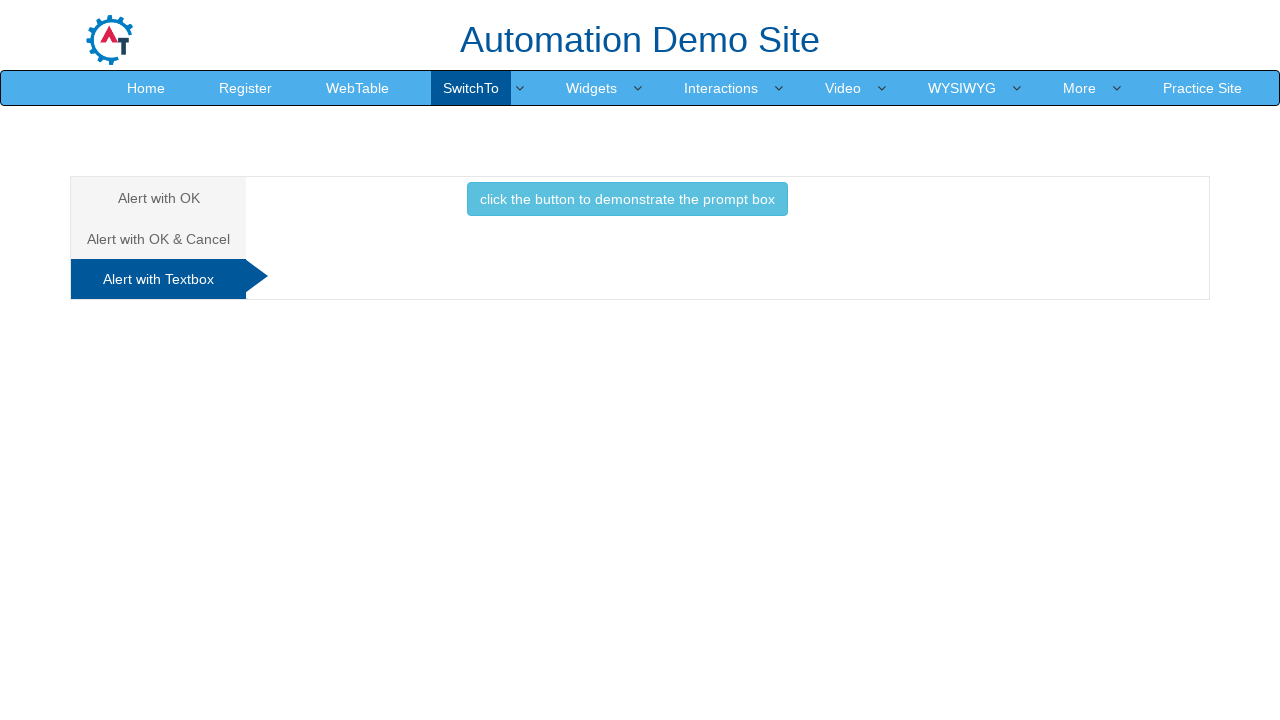

Clicked button to trigger prompt alert at (627, 199) on xpath=//button[contains(text(),'demonstrate')]
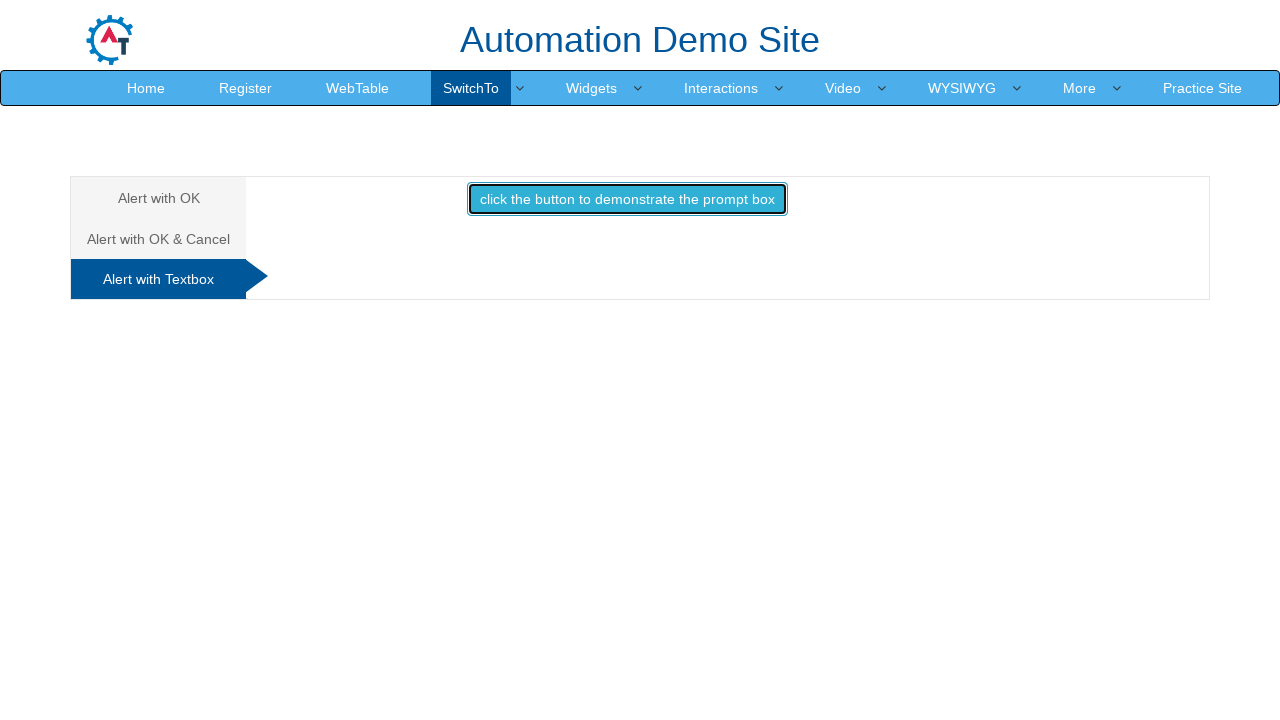

Set up dialog handler to accept with text 'krishna'
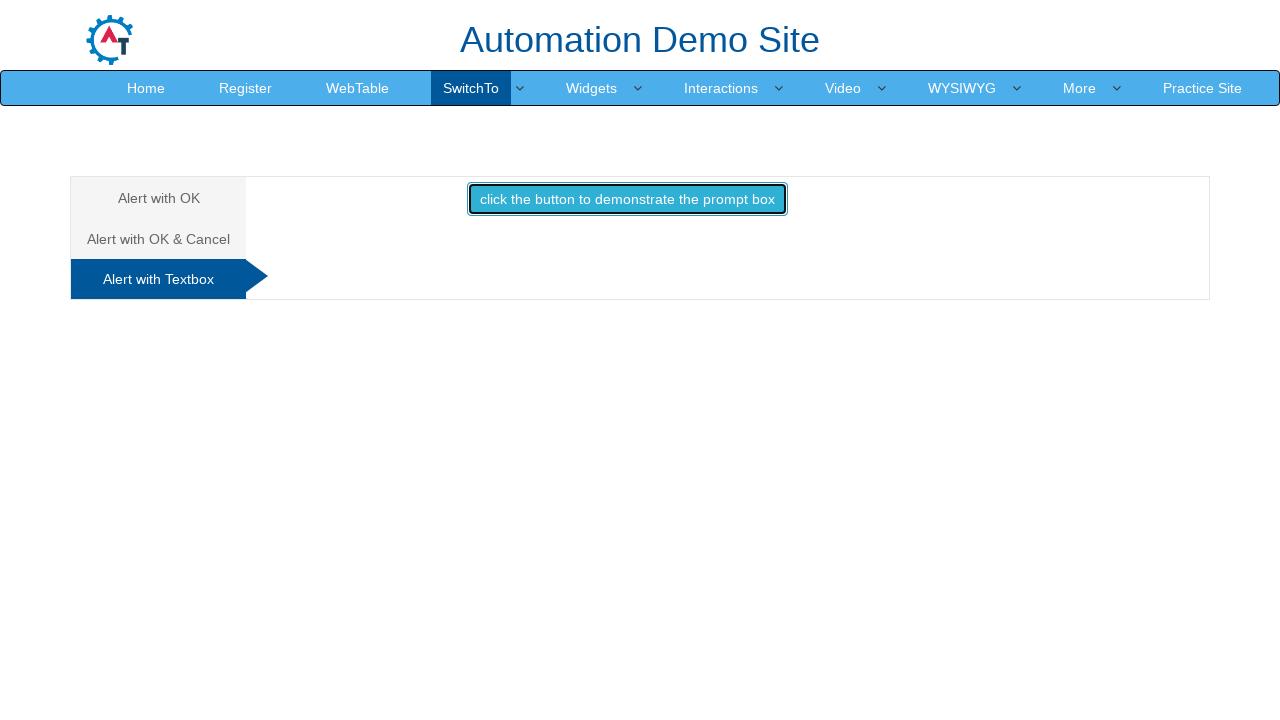

Clicked button to trigger prompt alert with handler active at (627, 199) on xpath=//button[contains(text(),'demonstrate')]
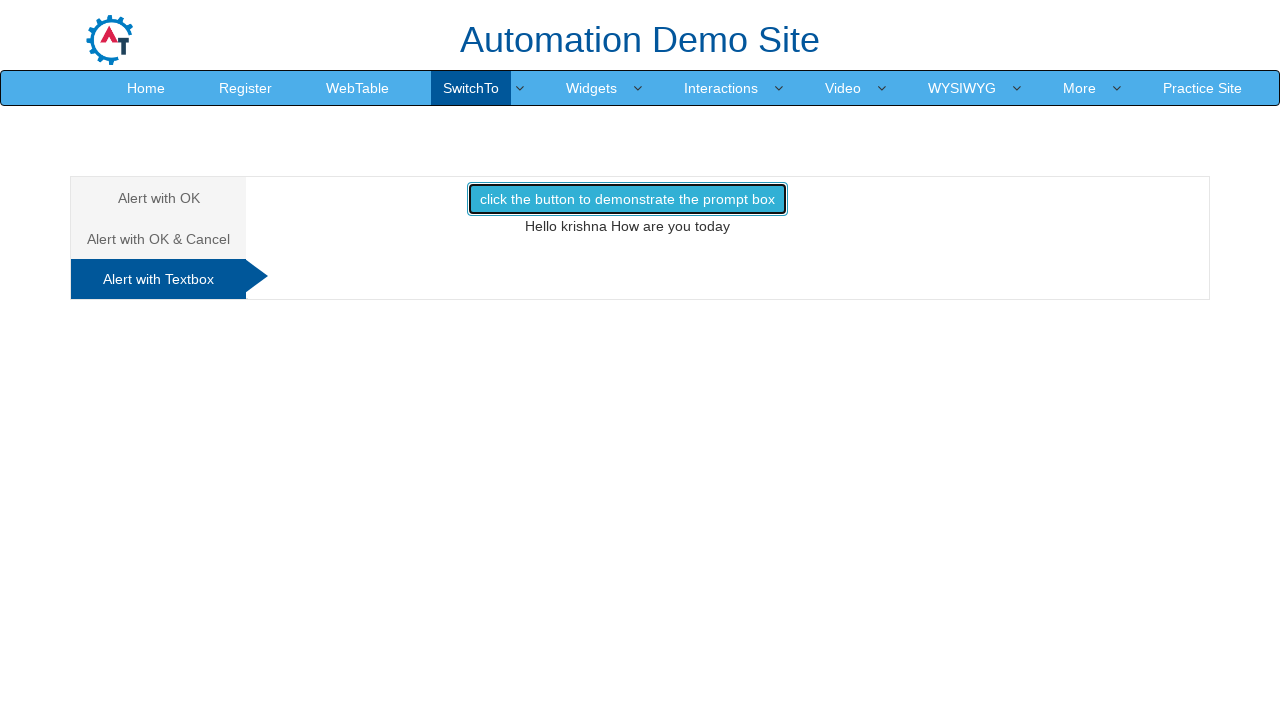

Located result element
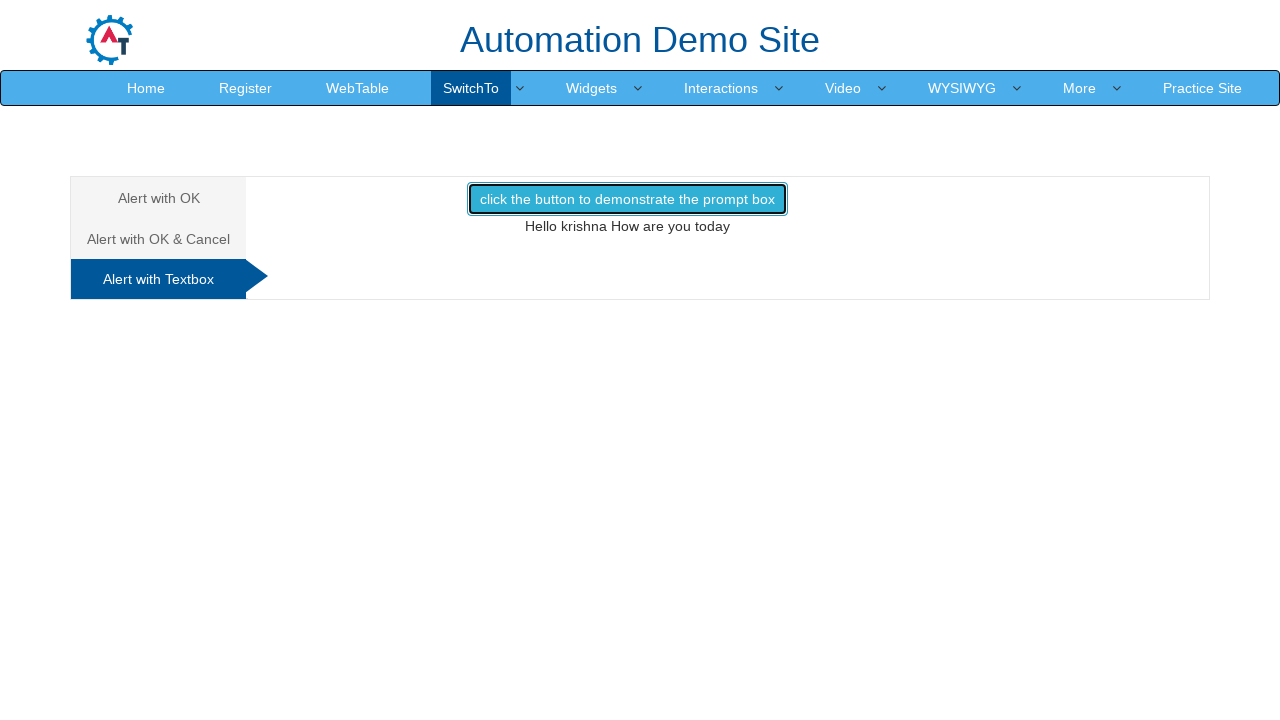

Retrieved result text: Hello krishna How are you today
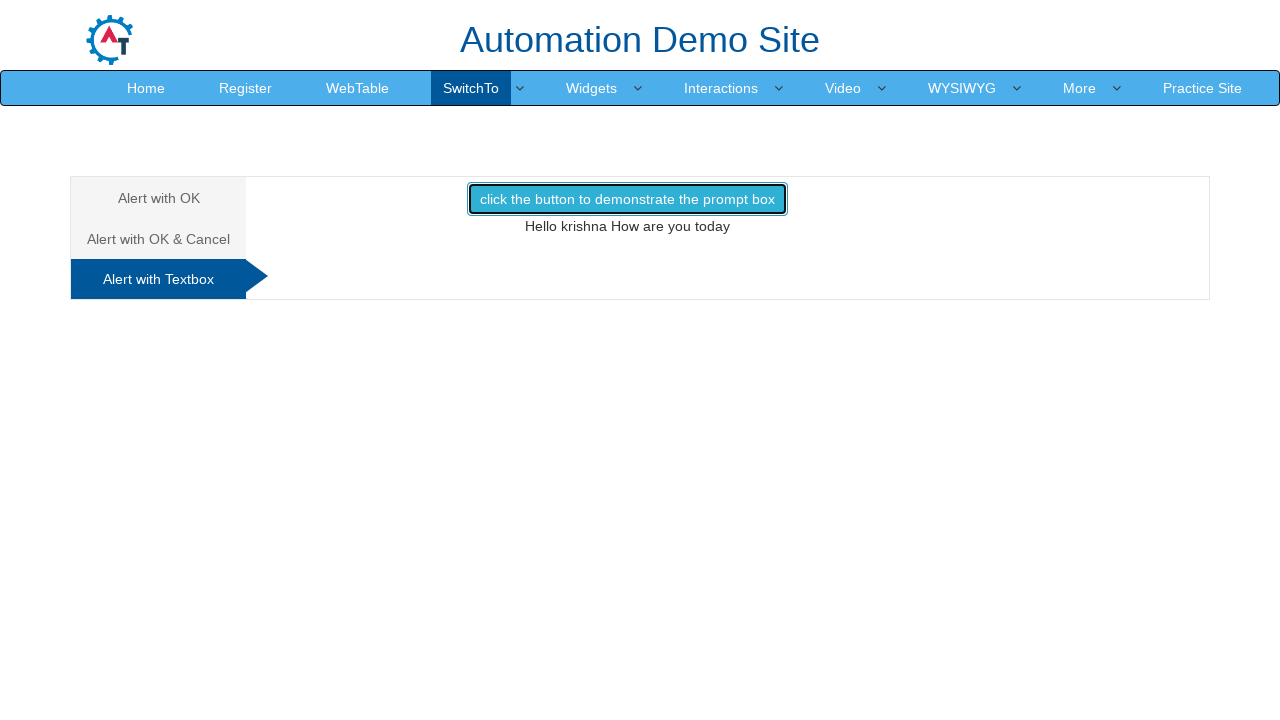

Printed result text to console
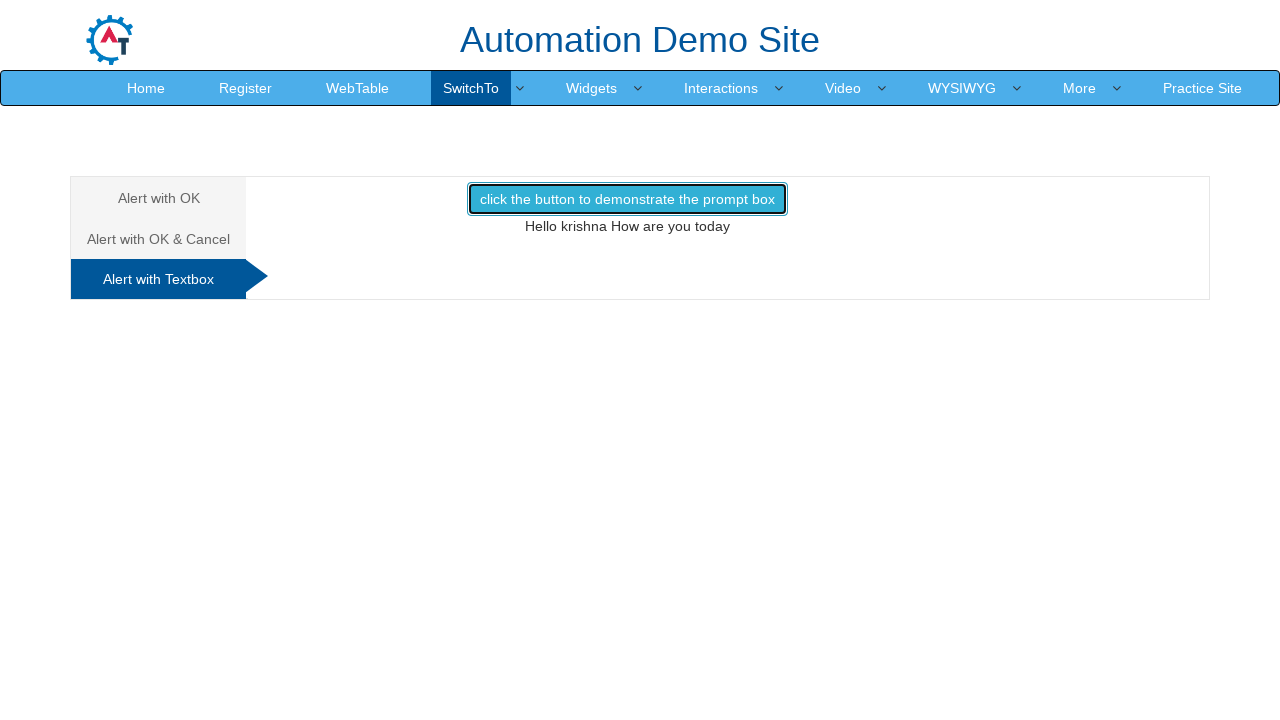

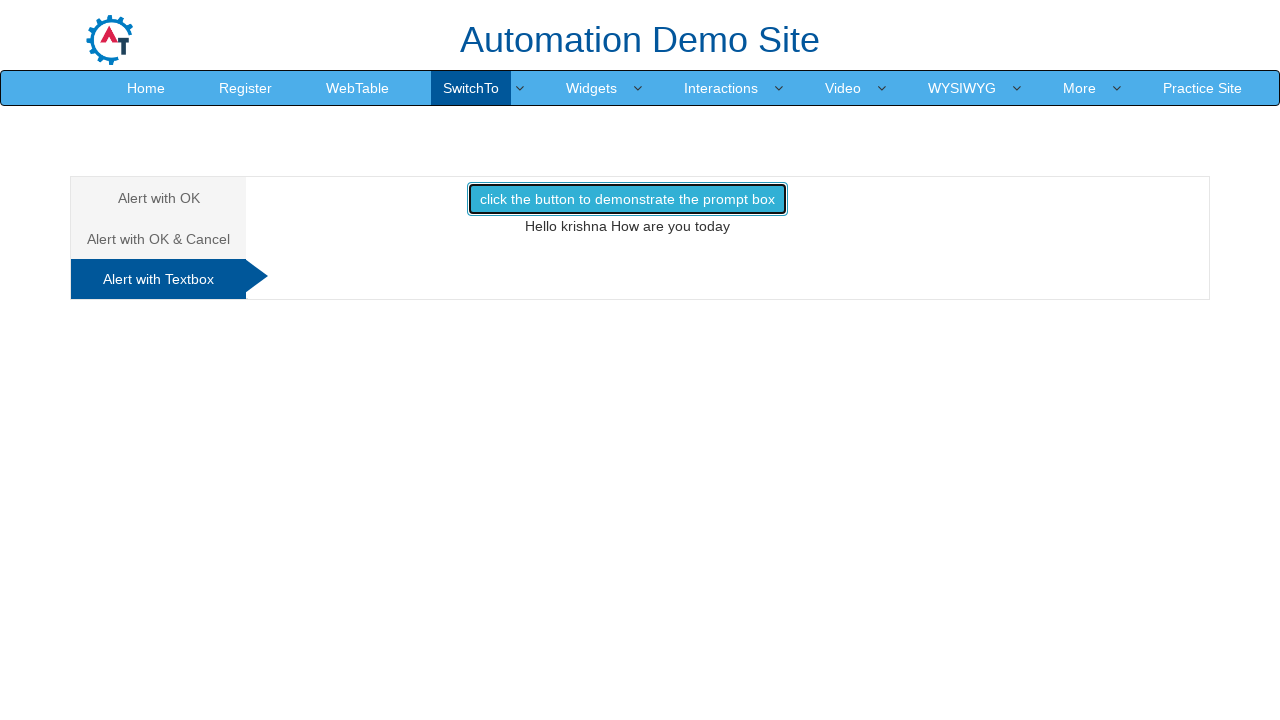